Tests checkbox and radio button interactions by selecting specific options and verifying their states

Starting URL: https://rahulshettyacademy.com/AutomationPractice/

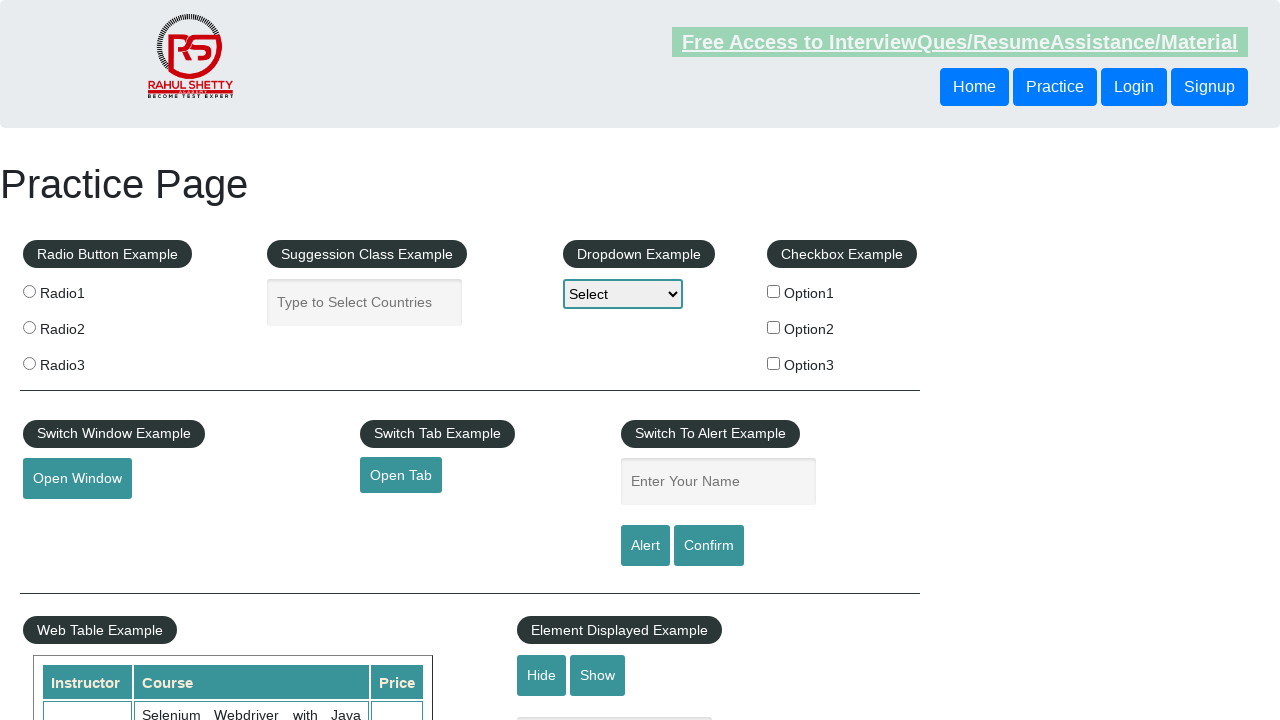

Navigated to AutomationPractice page
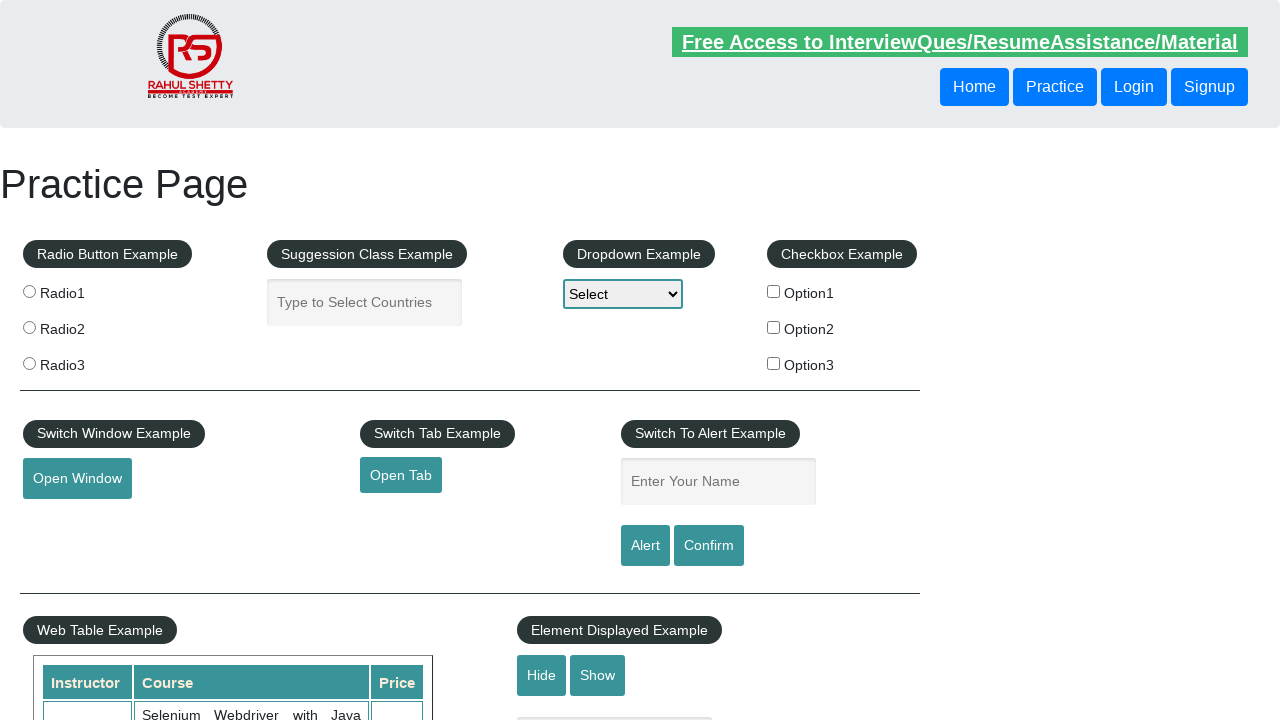

Located all checkboxes on the page
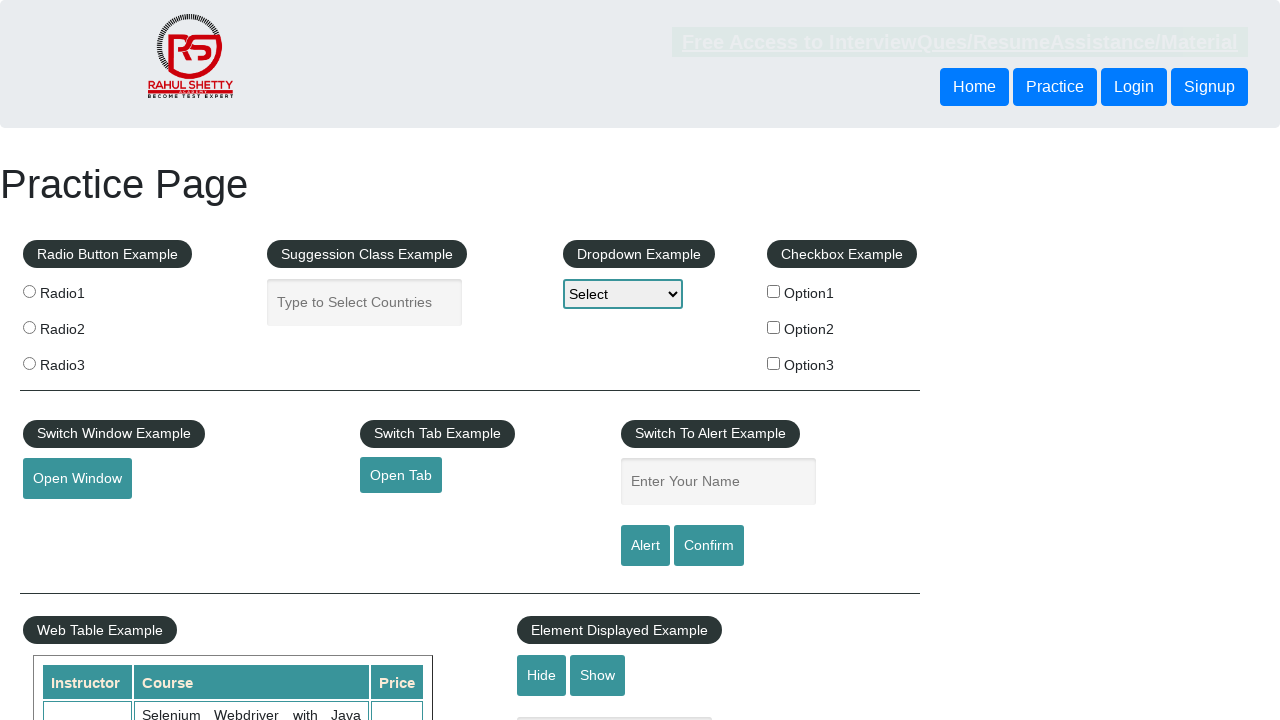

Clicked checkbox with value 'option2' at (774, 327) on input[type='checkbox'] >> nth=1
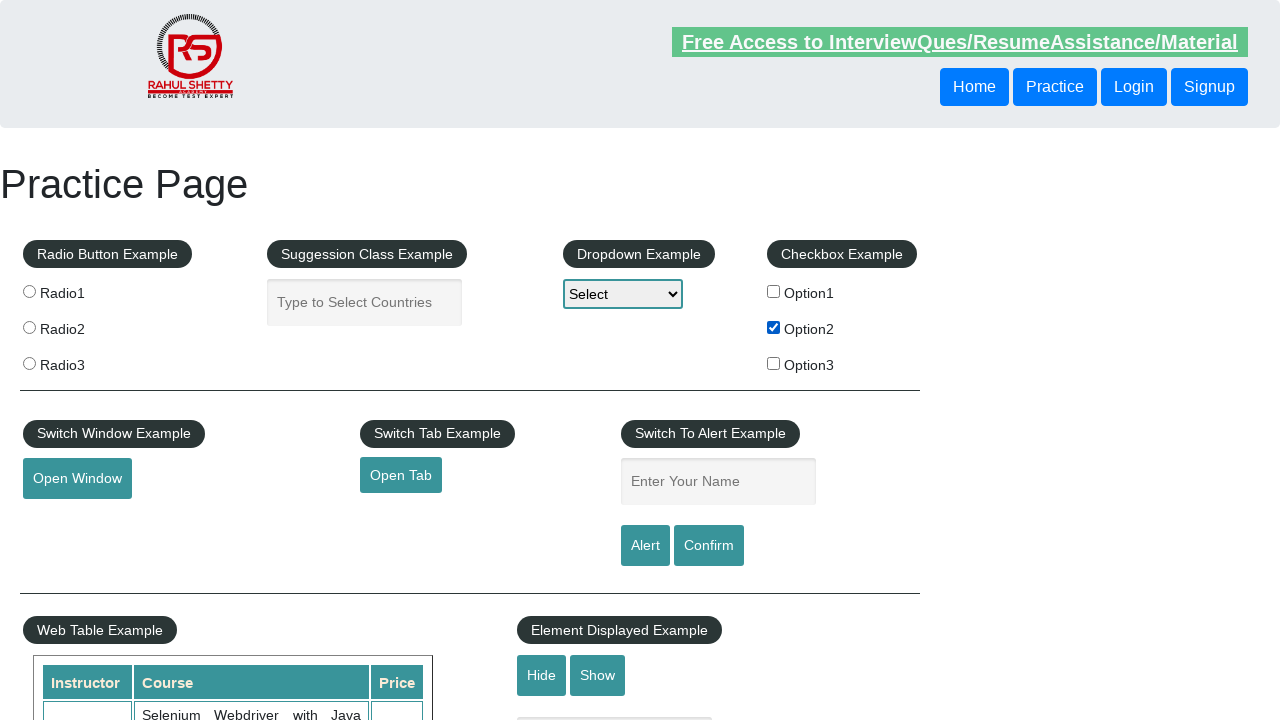

Verified checkbox is enabled
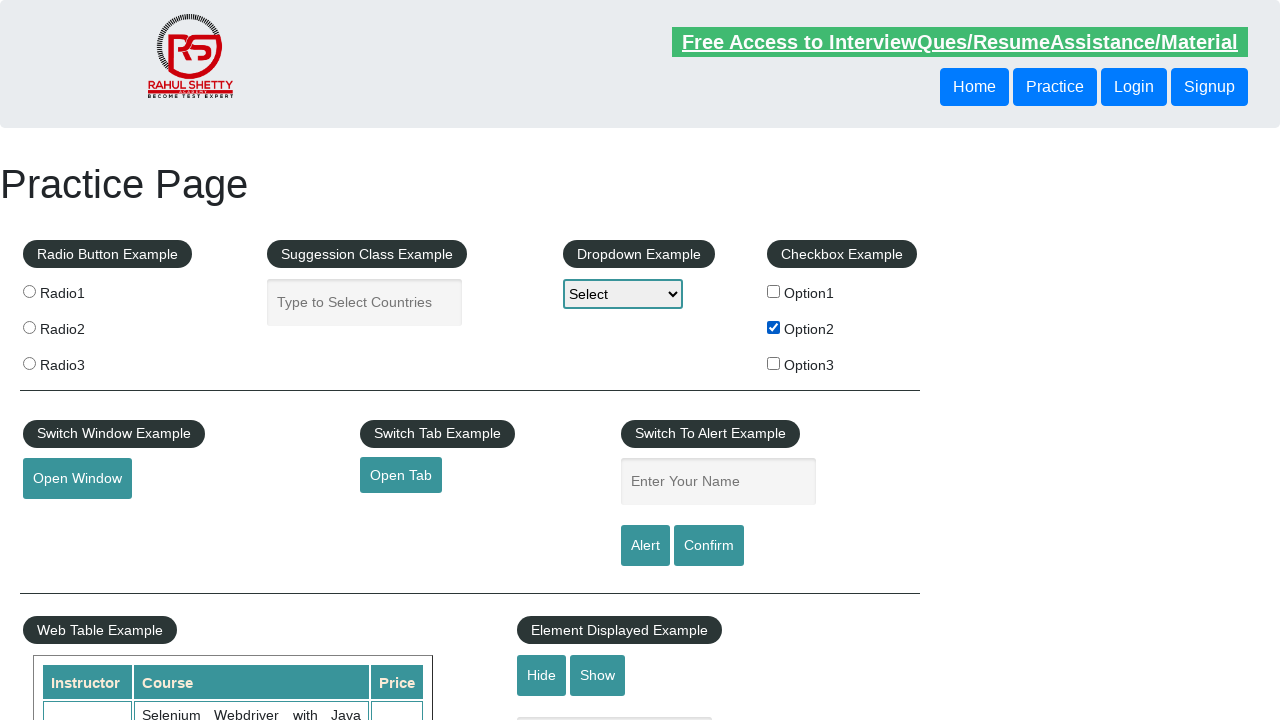

Verified checkbox is visible
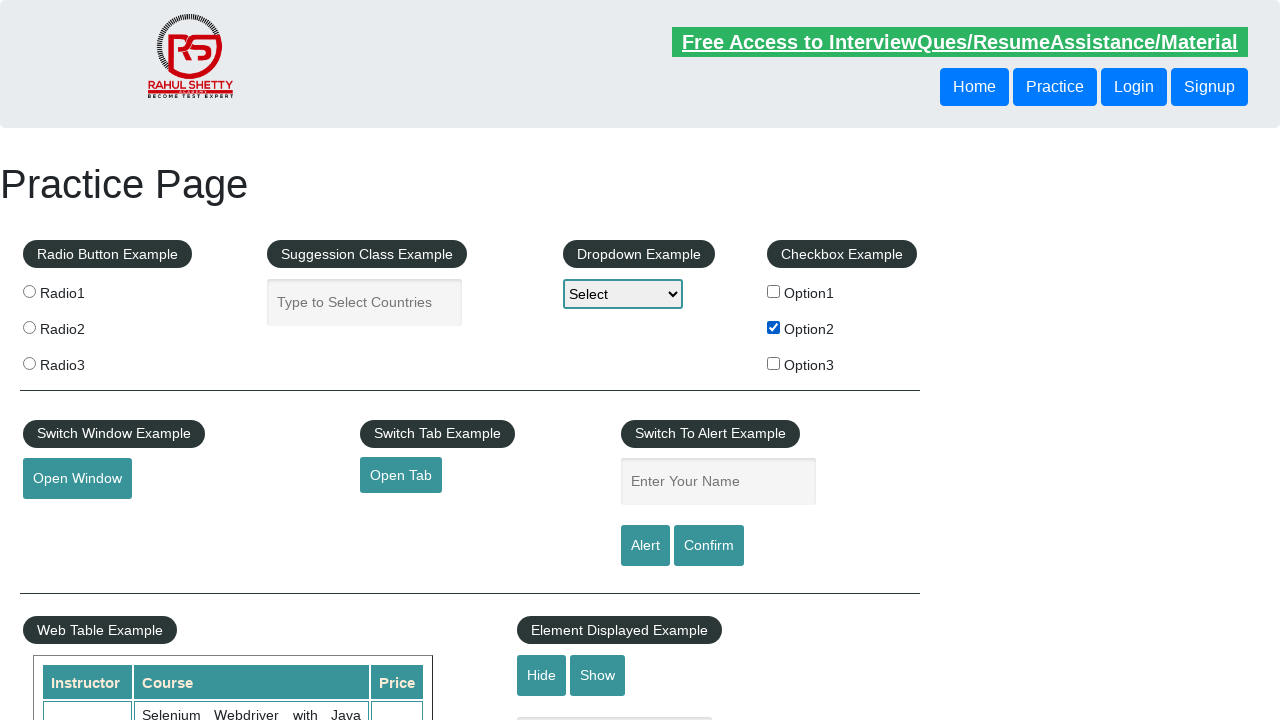

Verified checkbox is checked
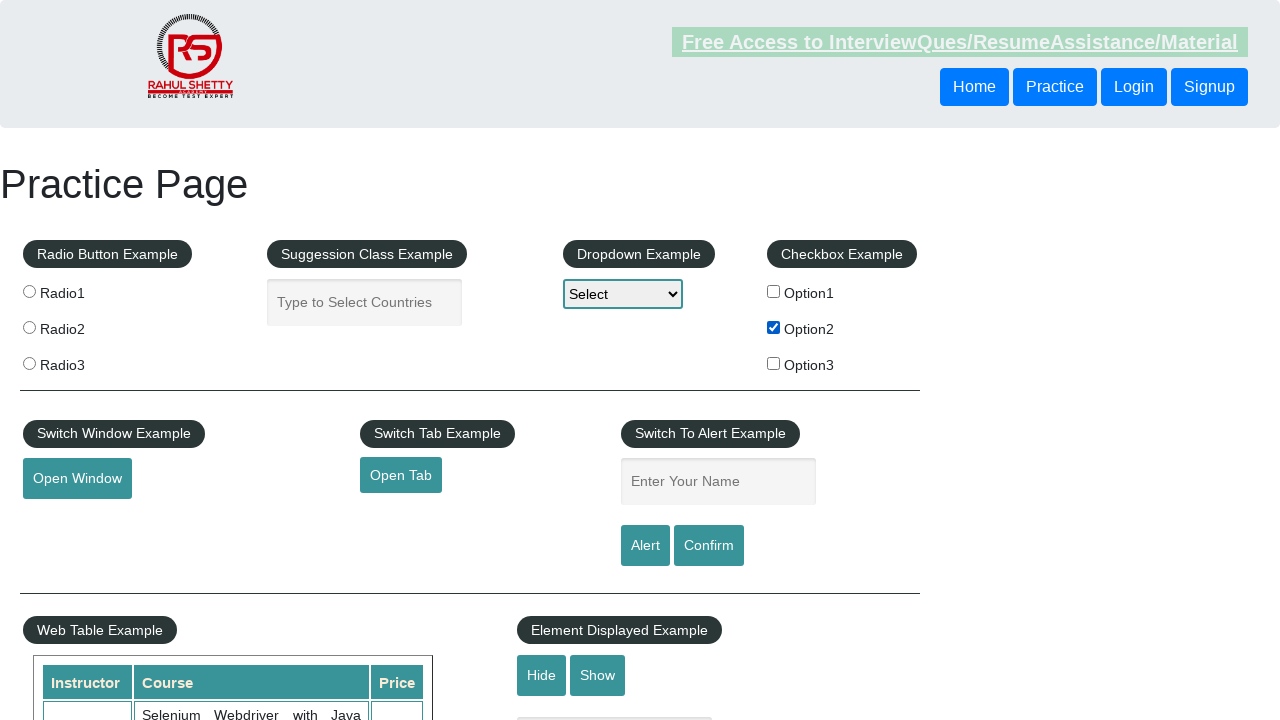

Located all radio buttons on the page
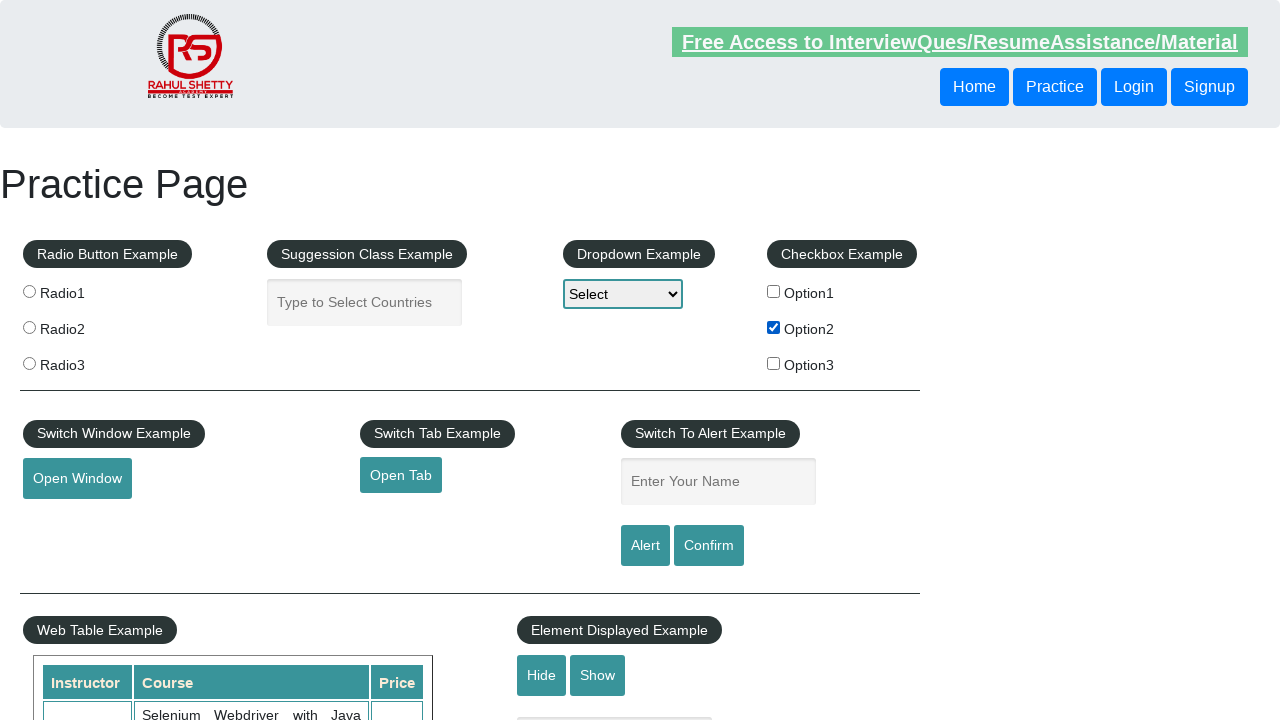

Clicked the third radio button (index 2) at (29, 363) on input.radioButton >> nth=2
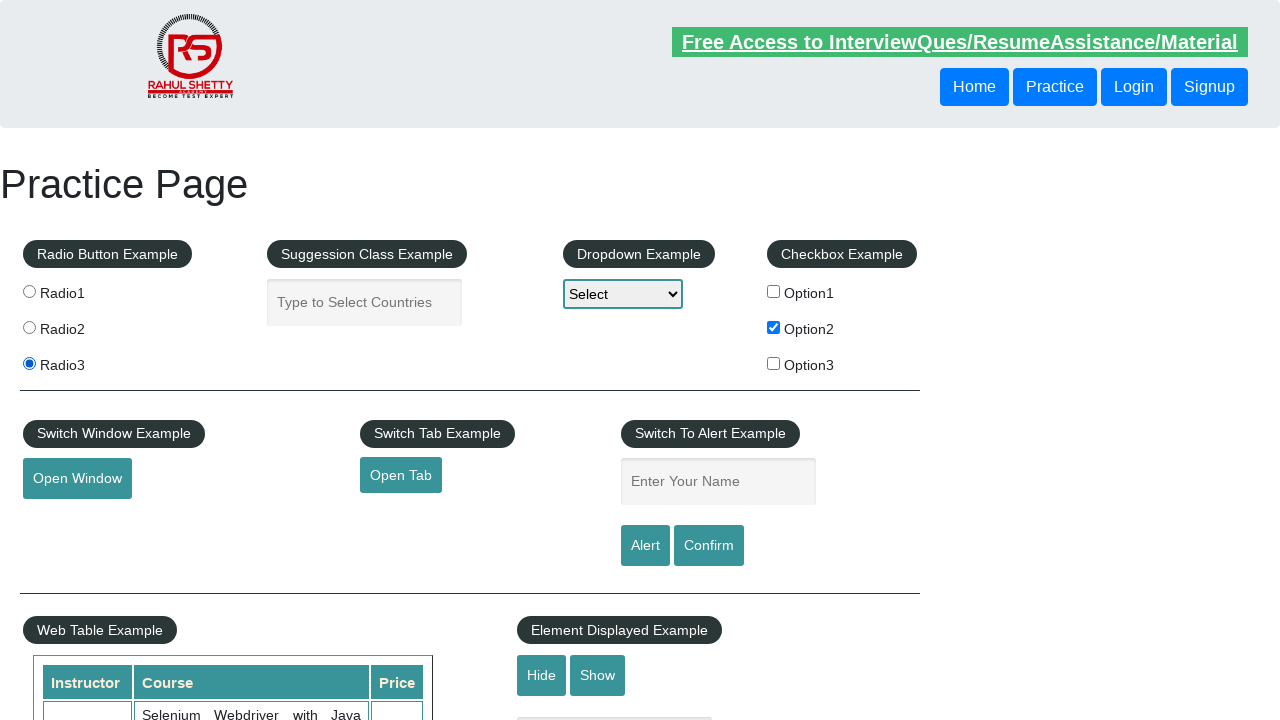

Verified the third radio button is checked
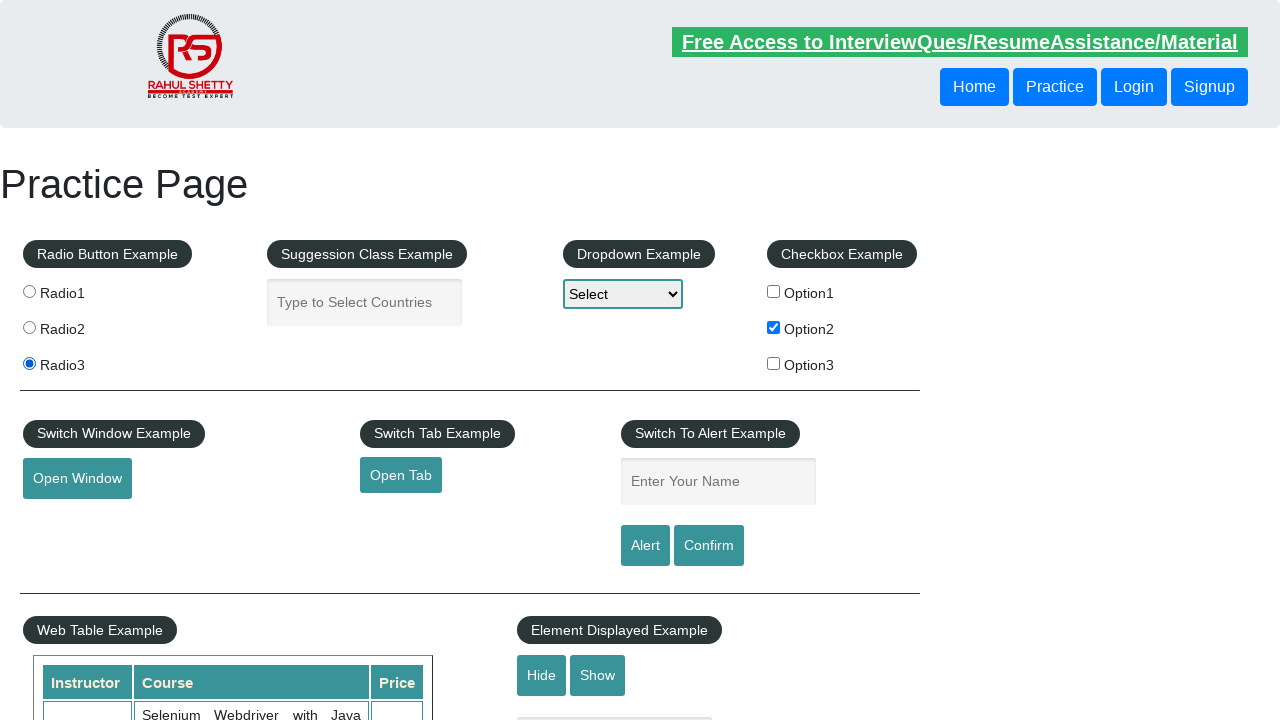

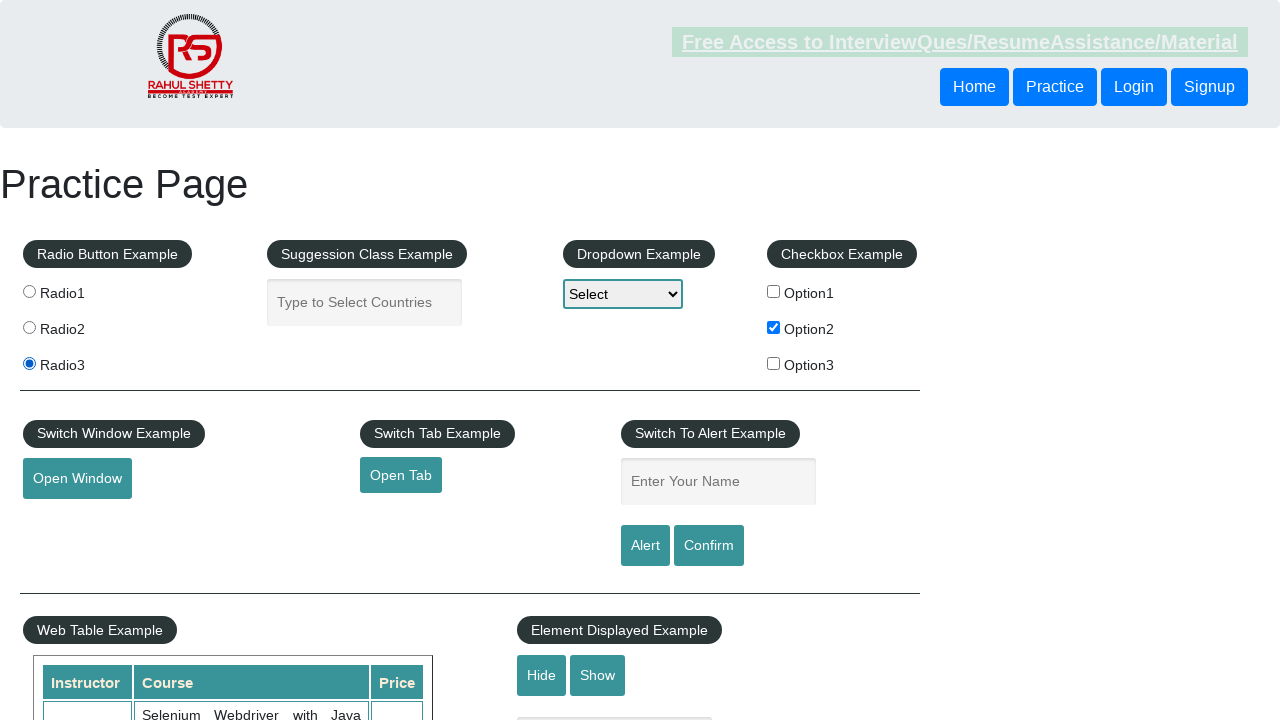